Navigates to the Mississauga city portal homepage and takes a screenshot

Starting URL: http://www.mississauga.ca/portal/home

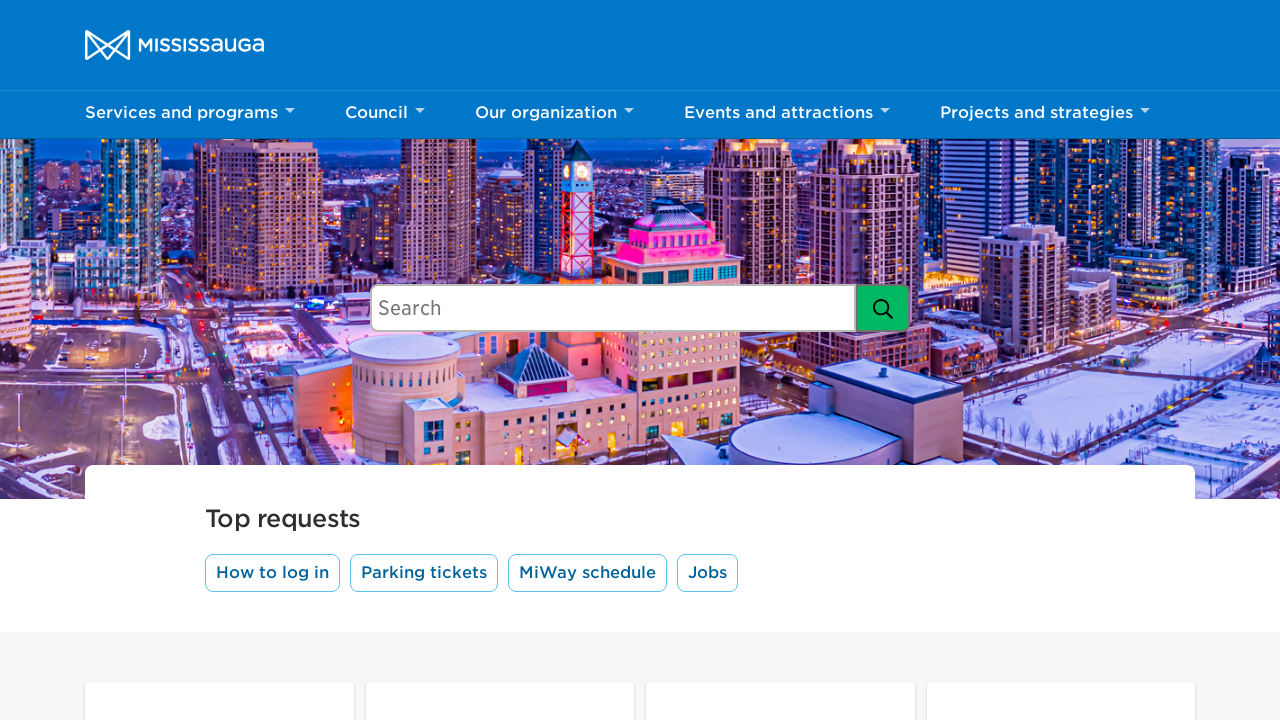

Navigated to Mississauga city portal homepage
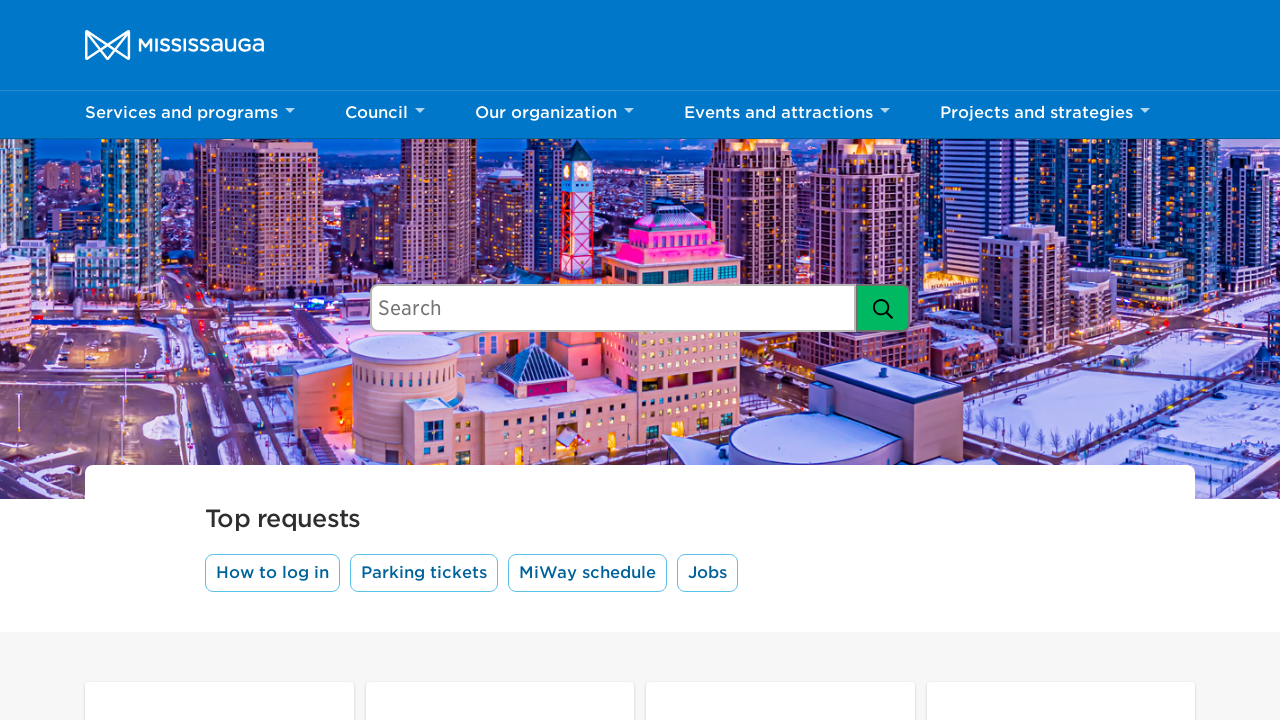

Took screenshot of Mississauga city portal homepage
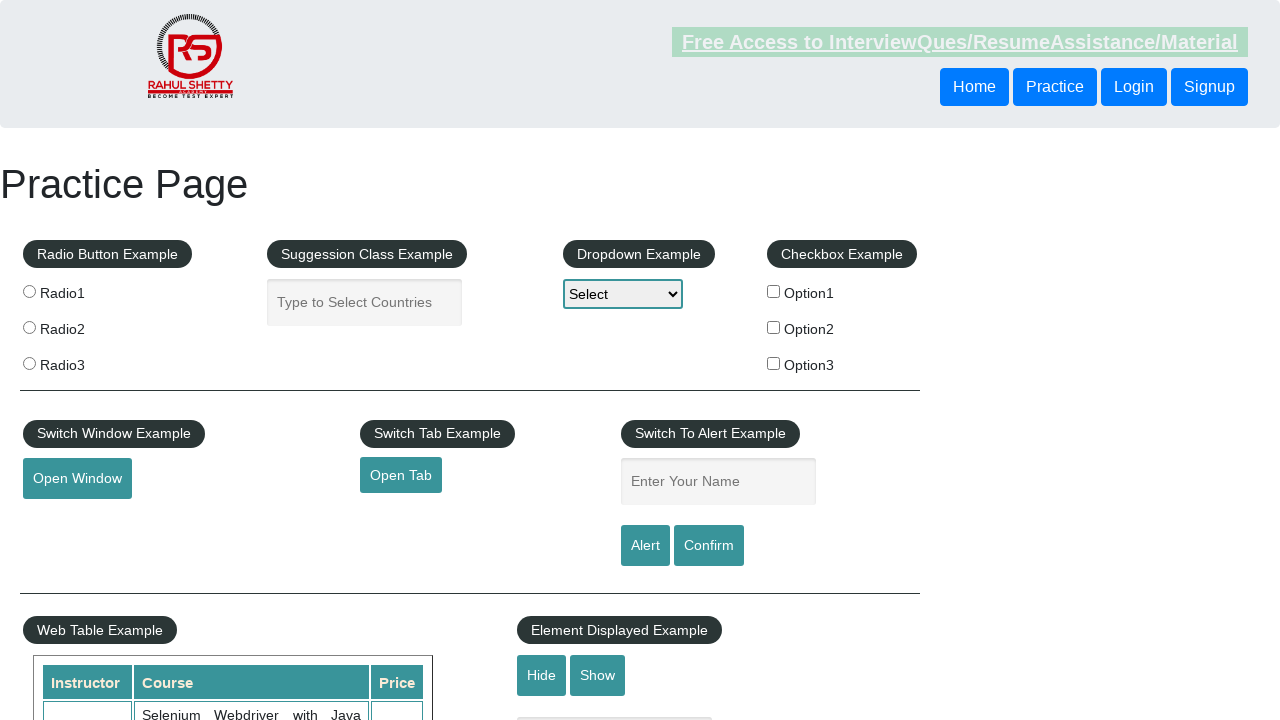

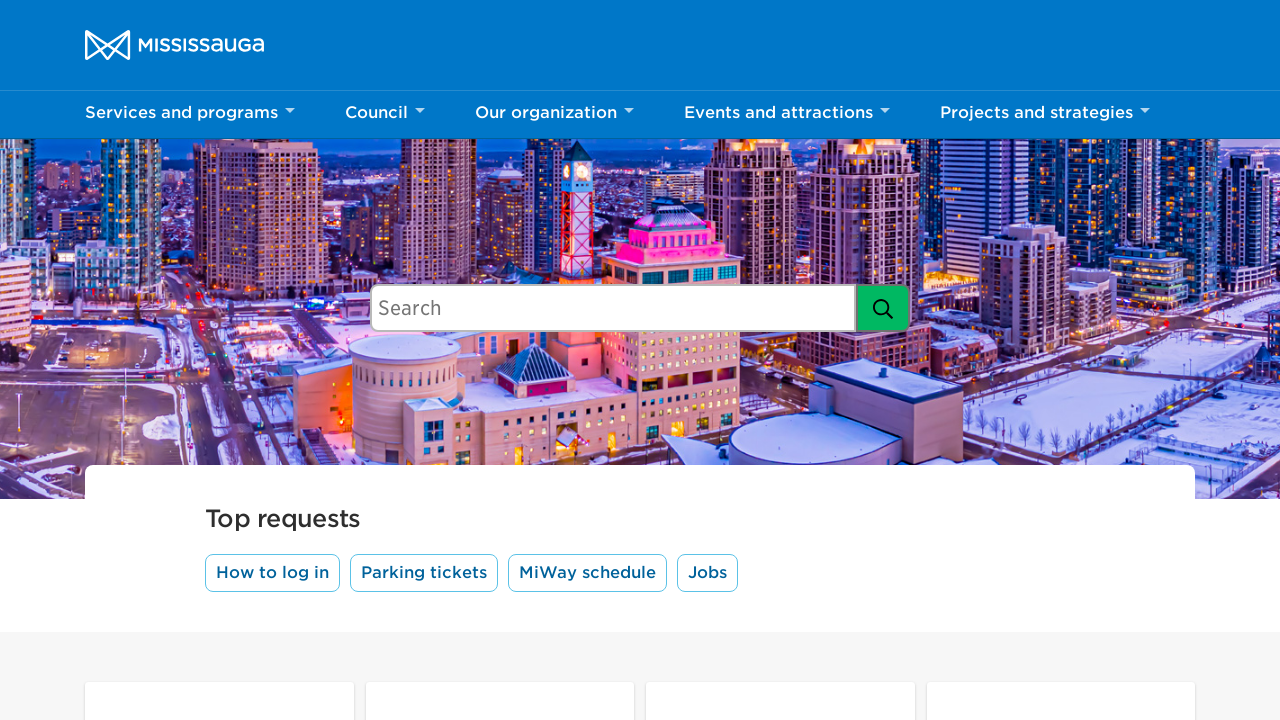